Navigates to Guru99 website, maximizes the browser window, and verifies the page title matches expected value

Starting URL: http://www.guru99.com

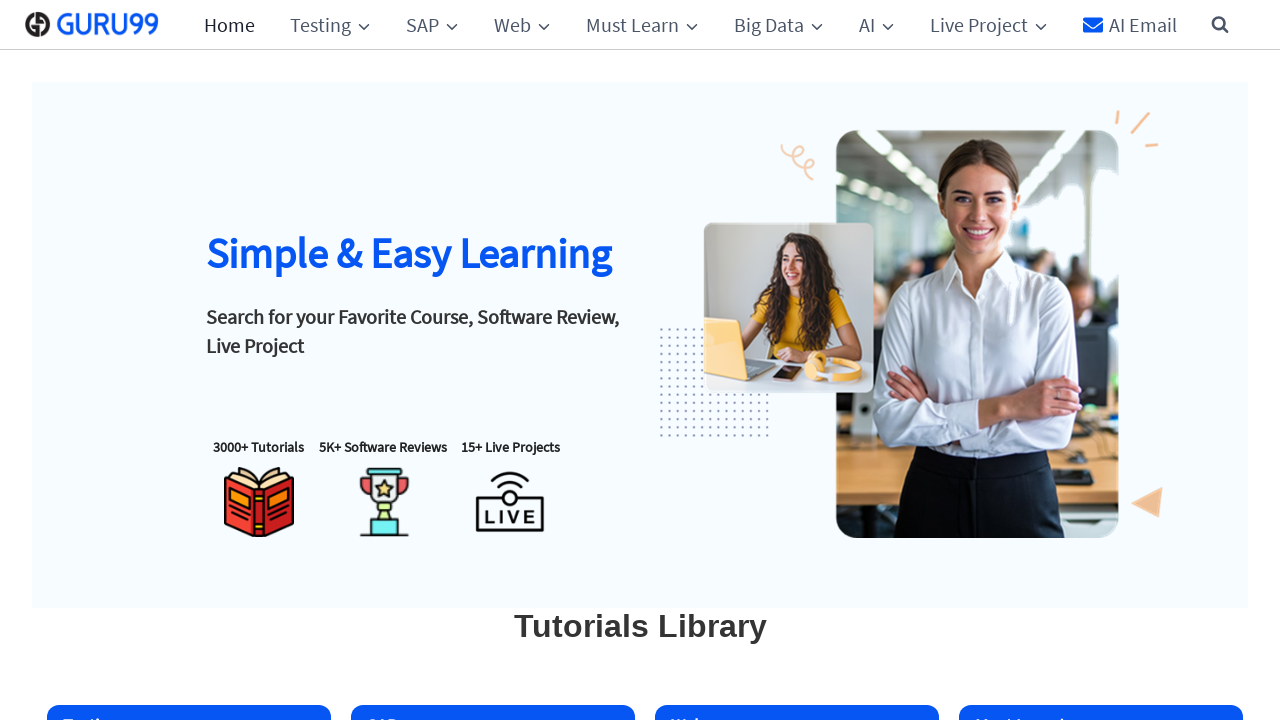

Navigated to http://www.guru99.com
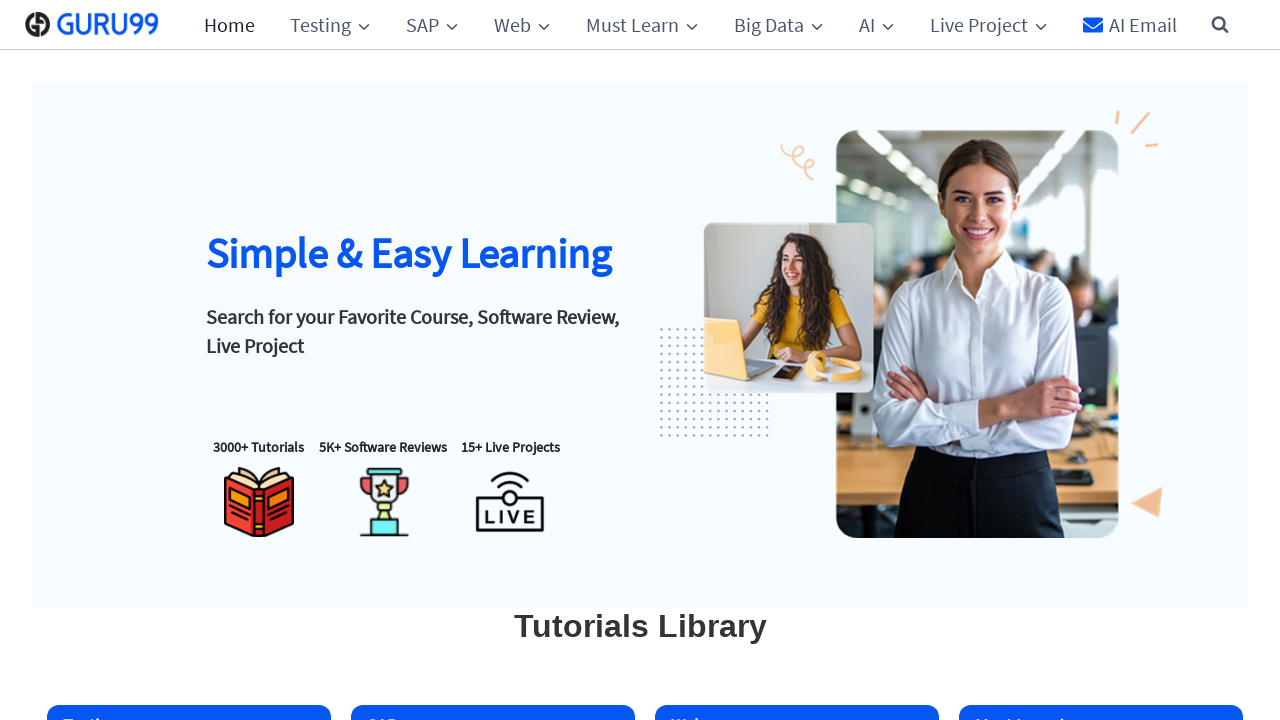

Maximized browser window to 1920x1080
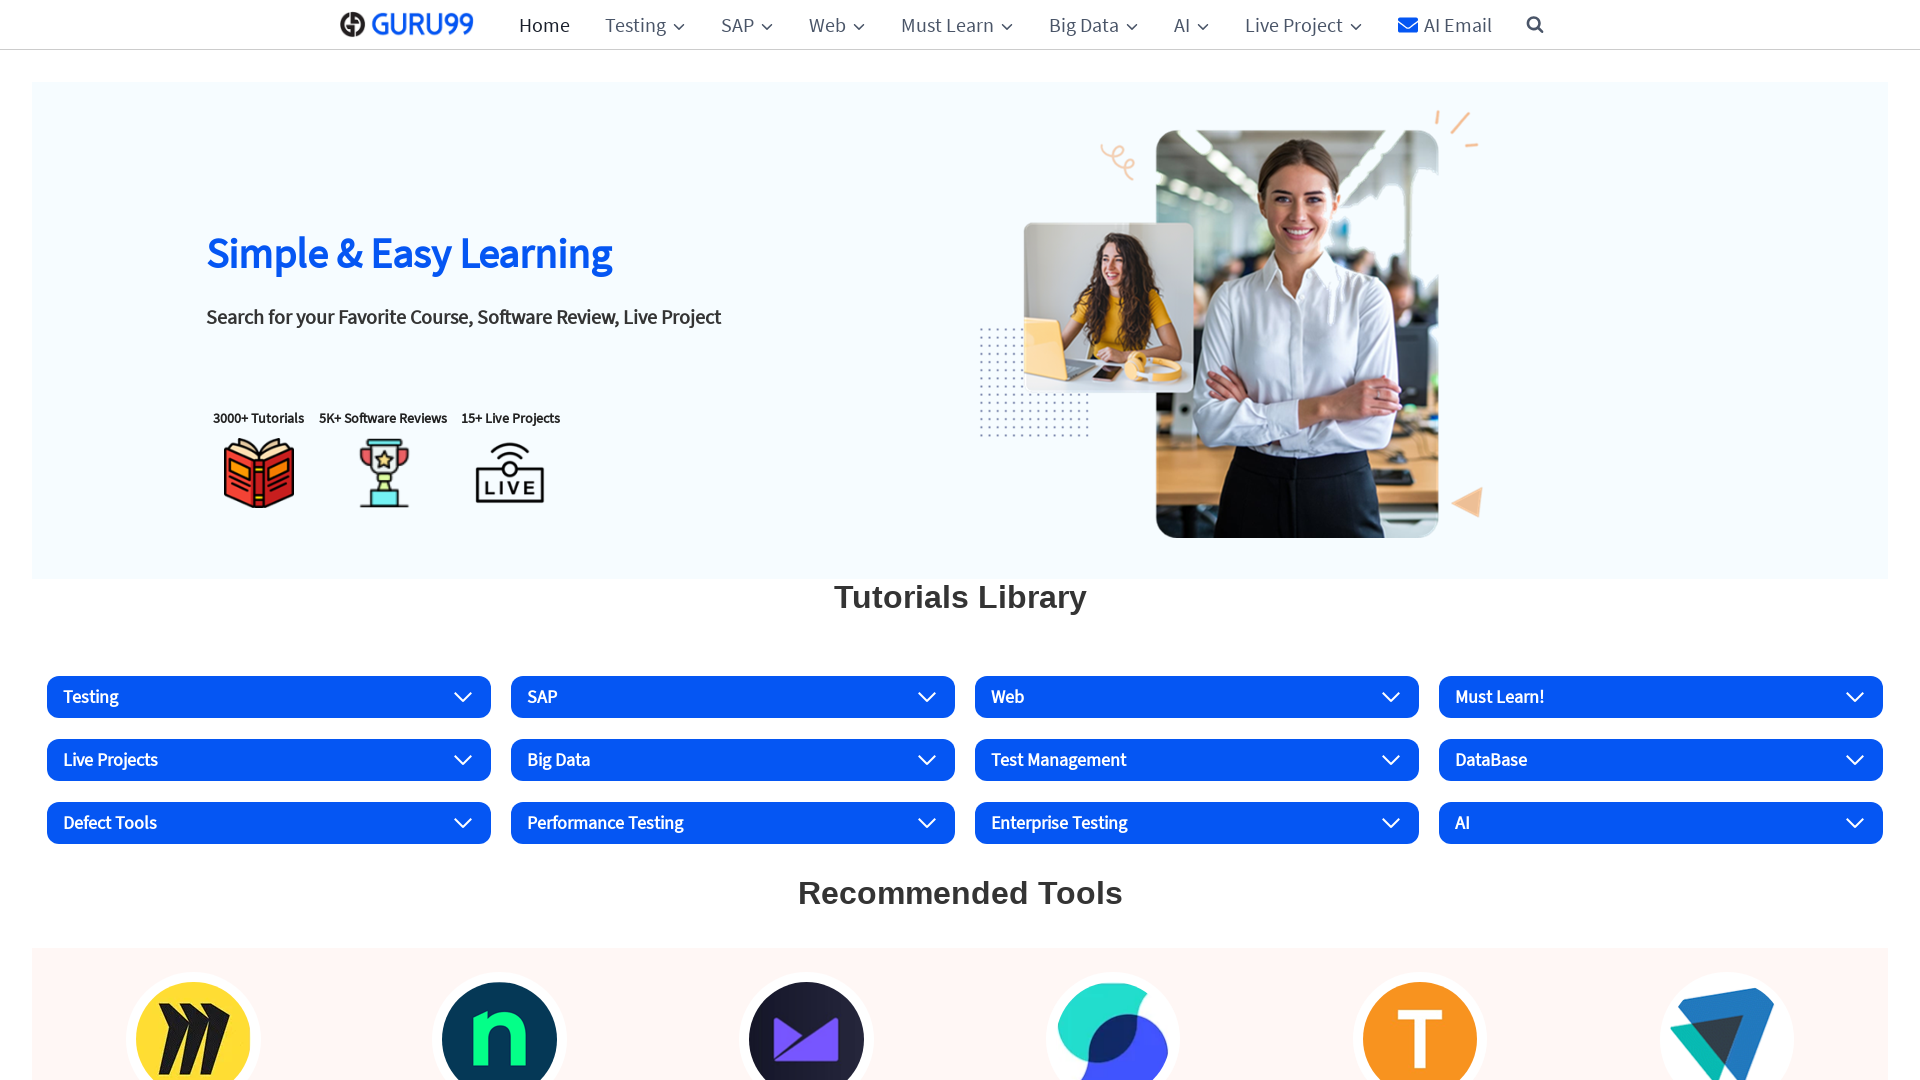

Retrieved page title: 'Guru99: Free Online Tutorials and Business Software Reviews'
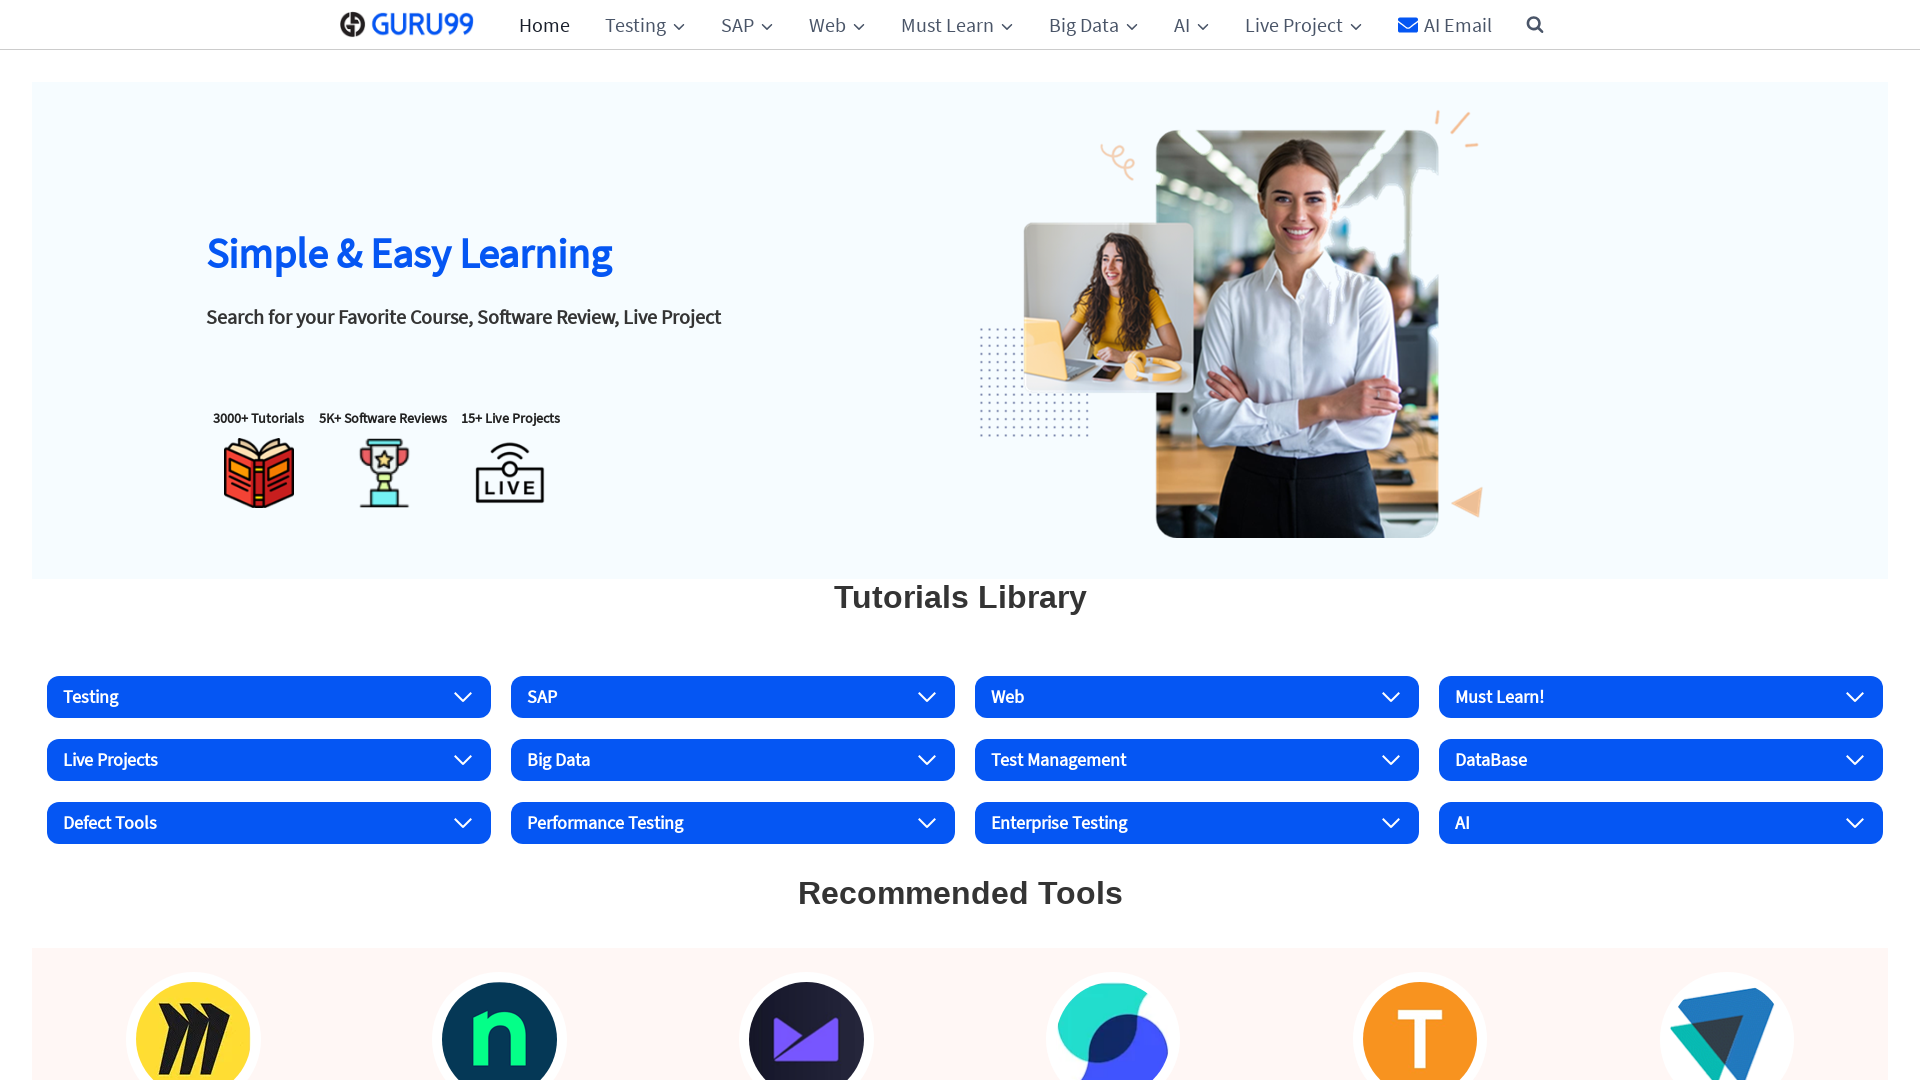

Verified page title contains 'Guru99' or equals 'Meet Guru99'
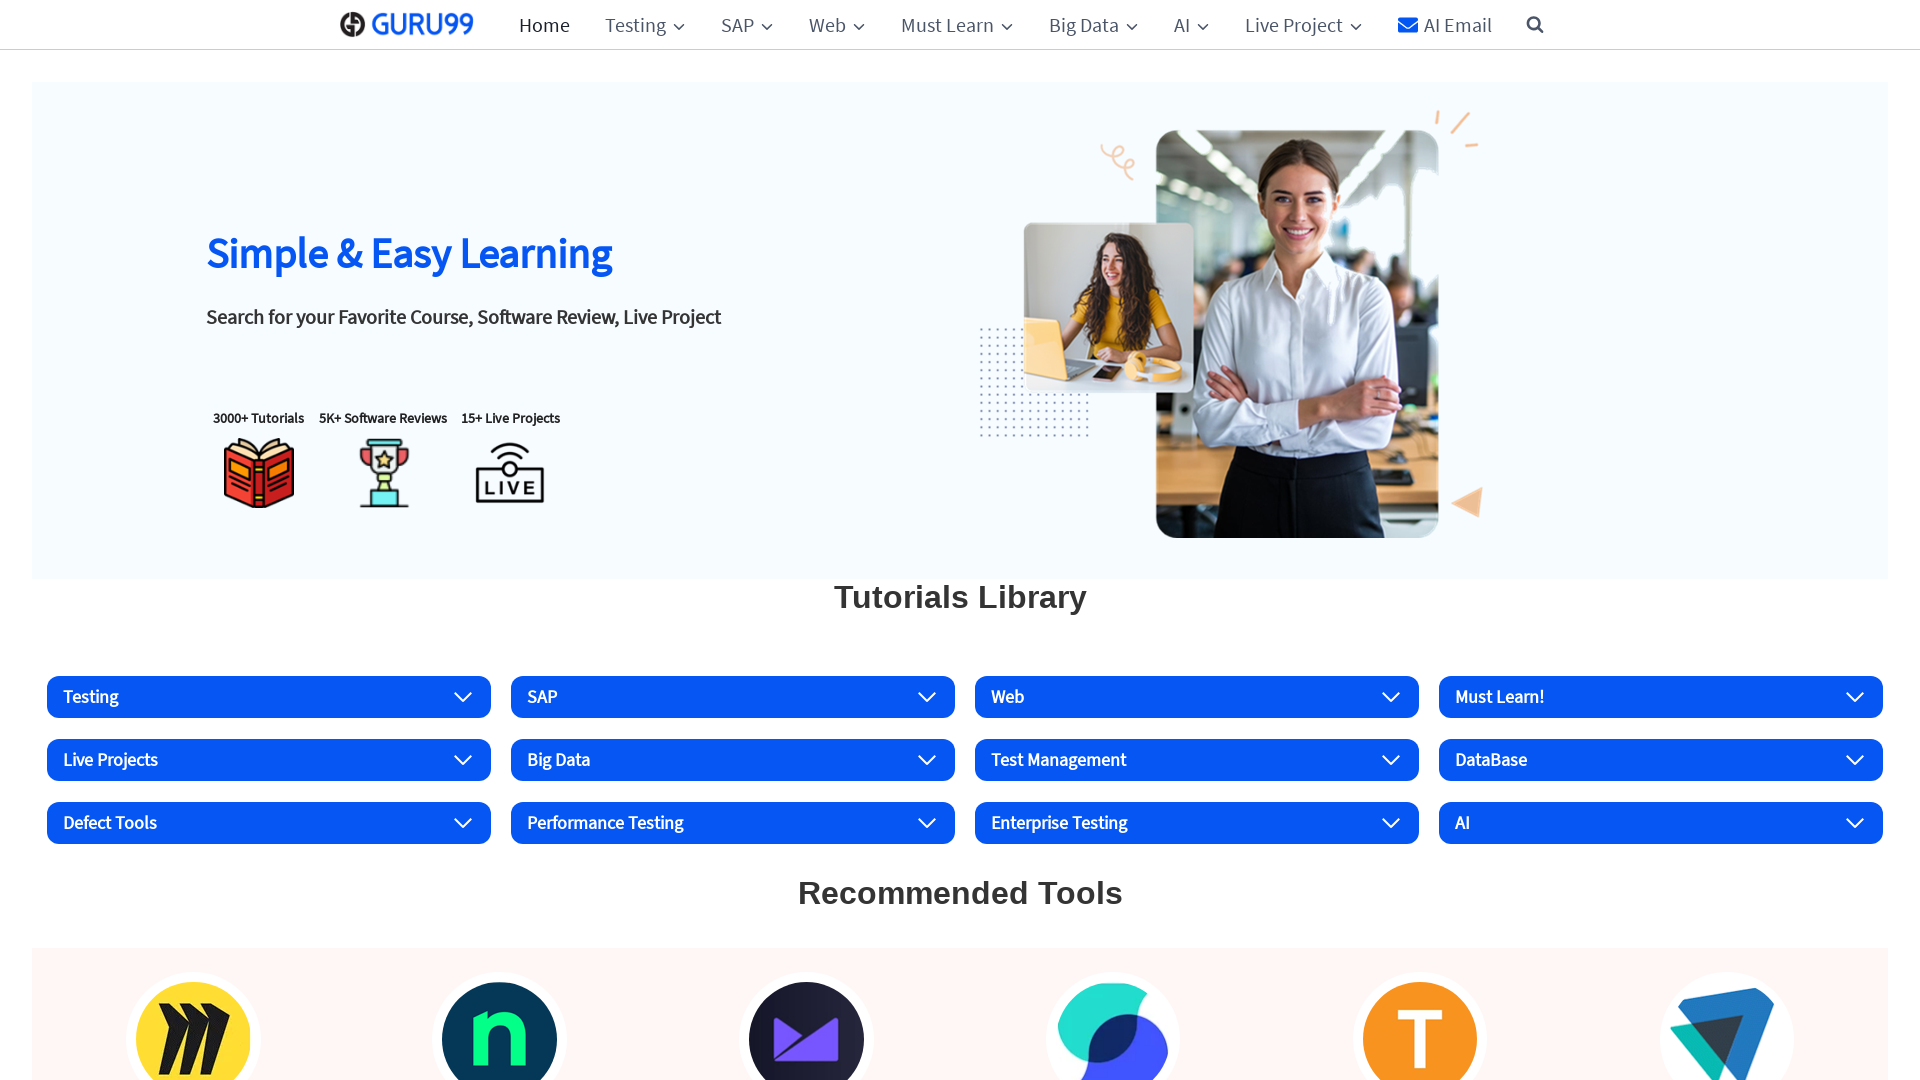

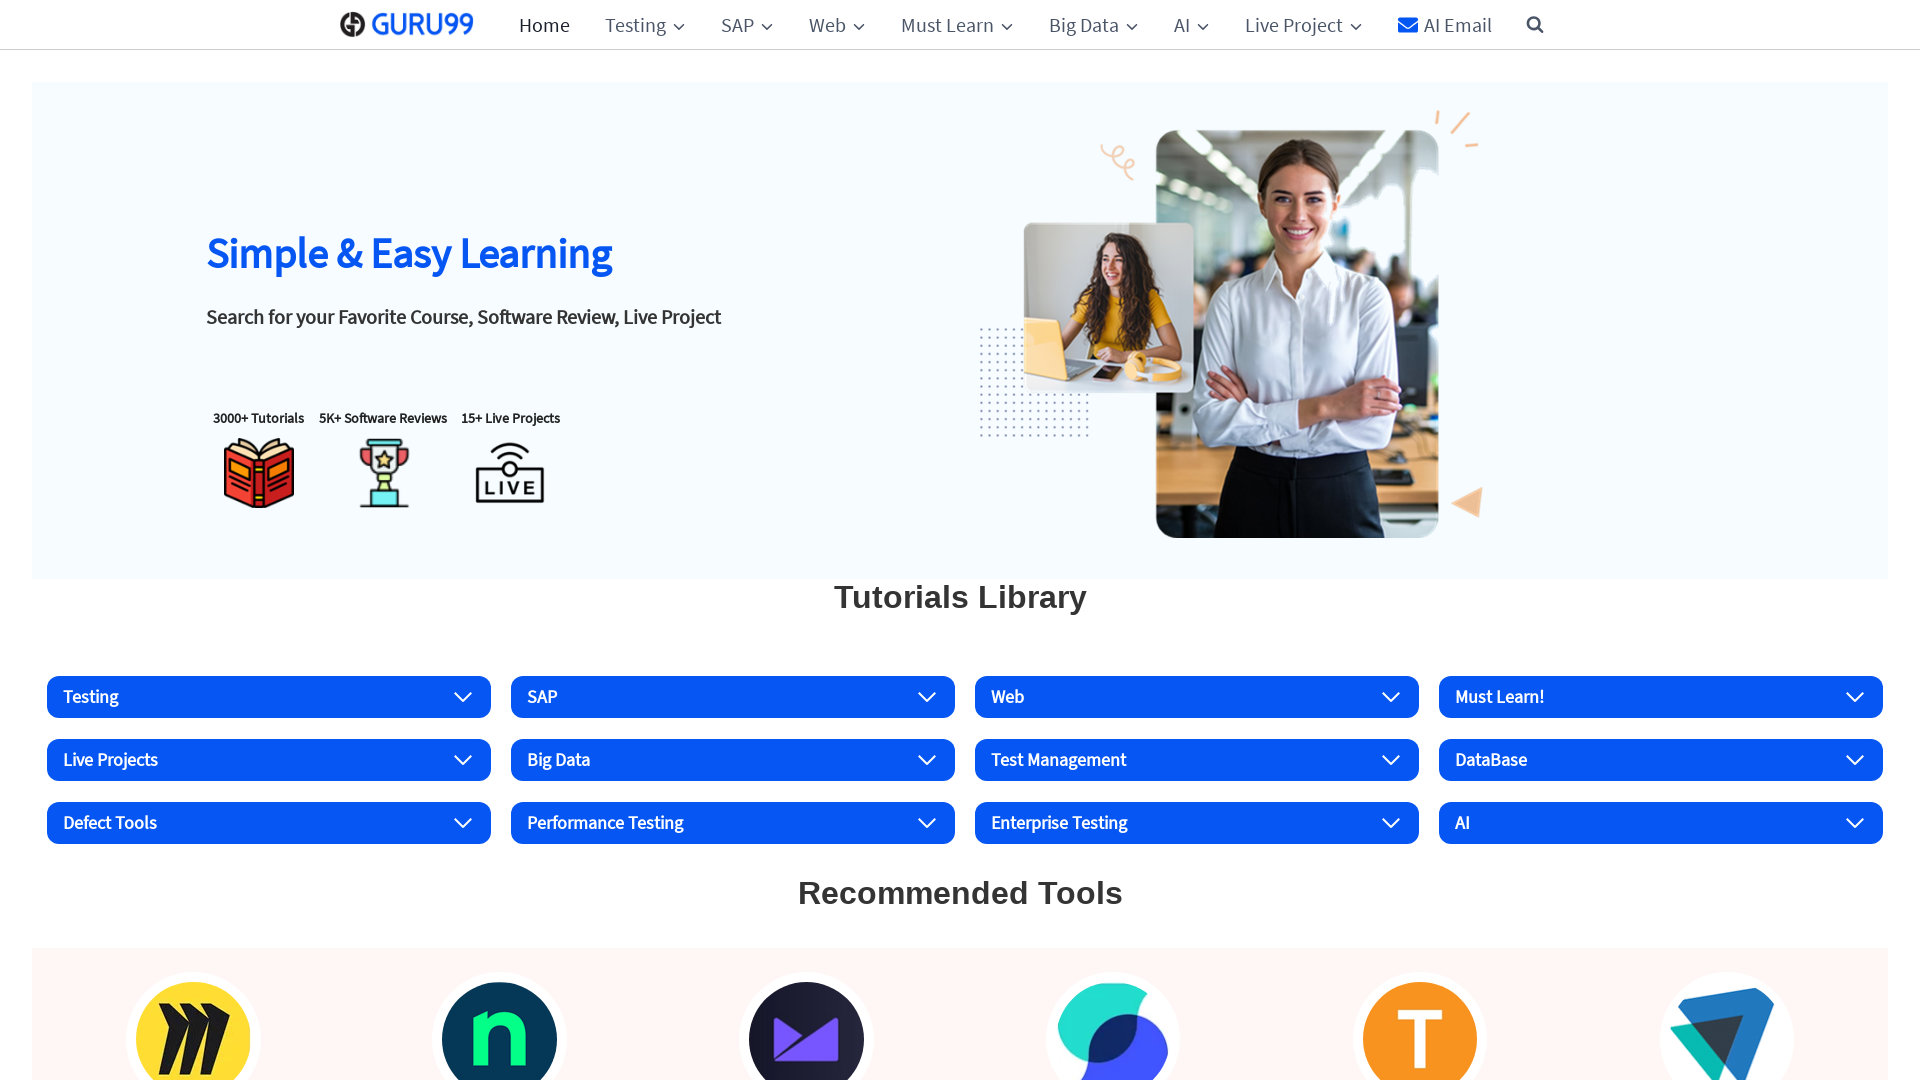